Navigates to Hepsiburada homepage and verifies the page loads successfully

Starting URL: https://hepsiburada.com

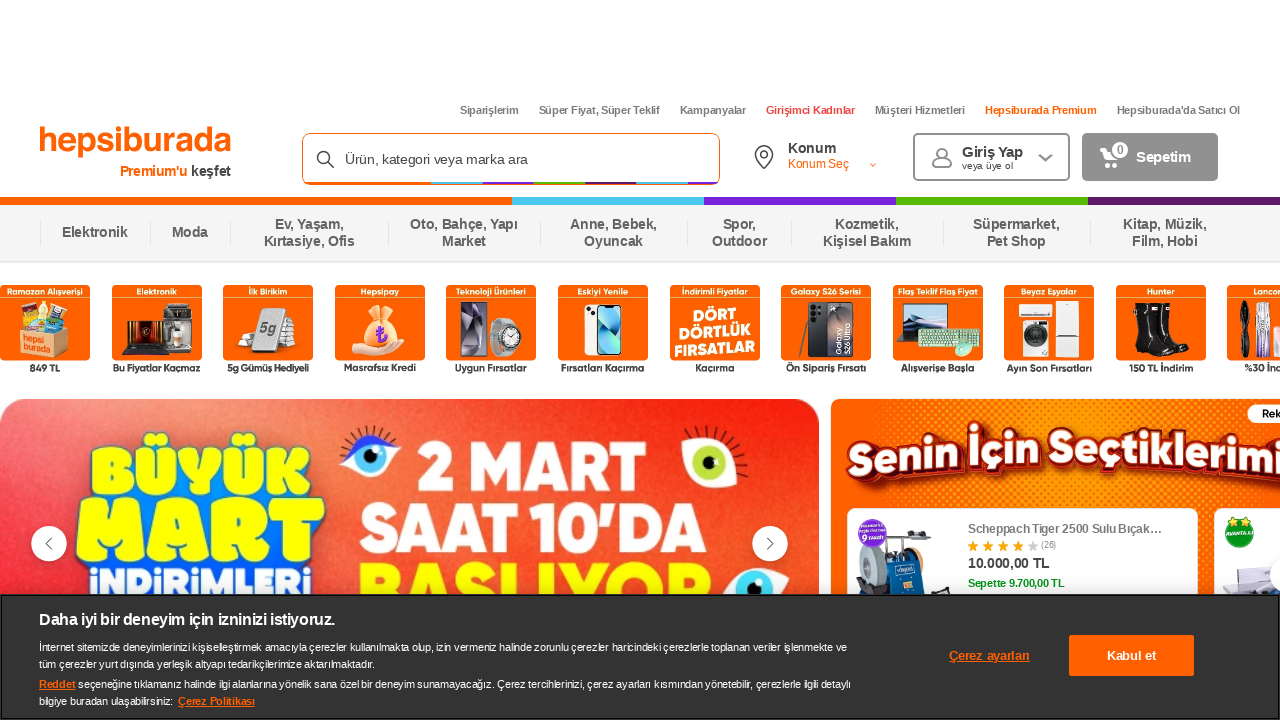

Hepsiburada homepage loaded successfully (domcontentloaded state reached)
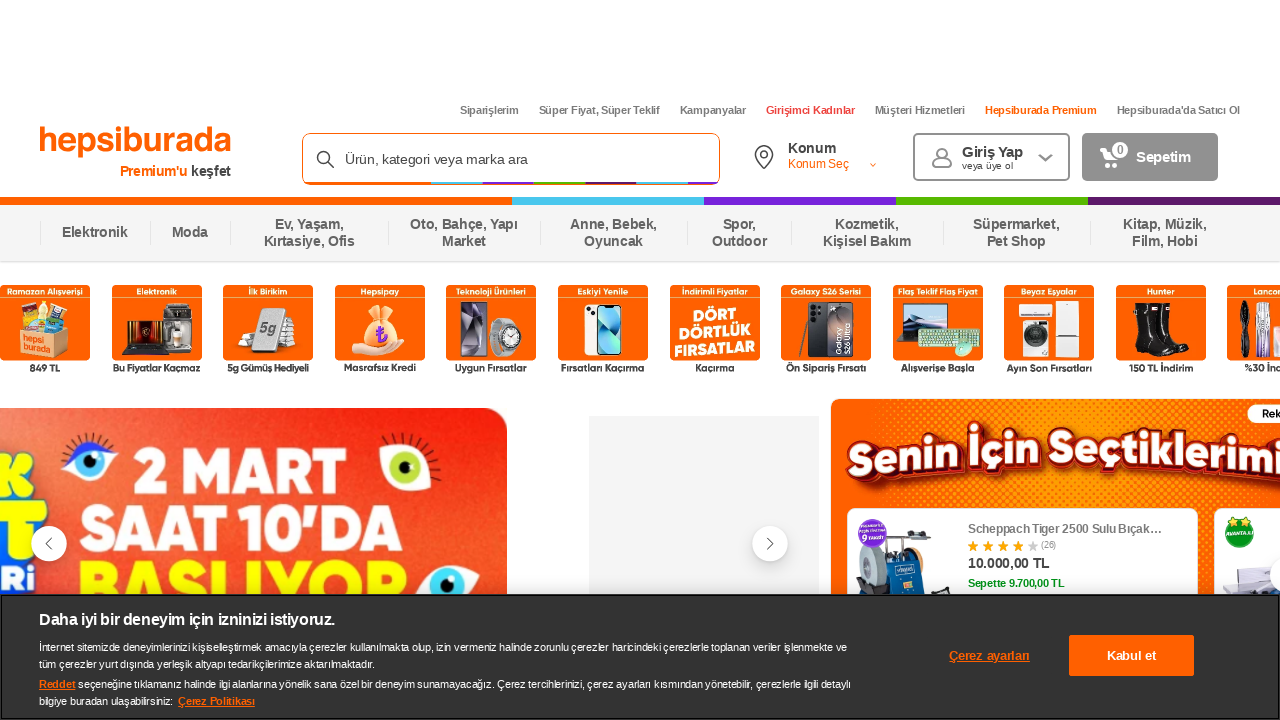

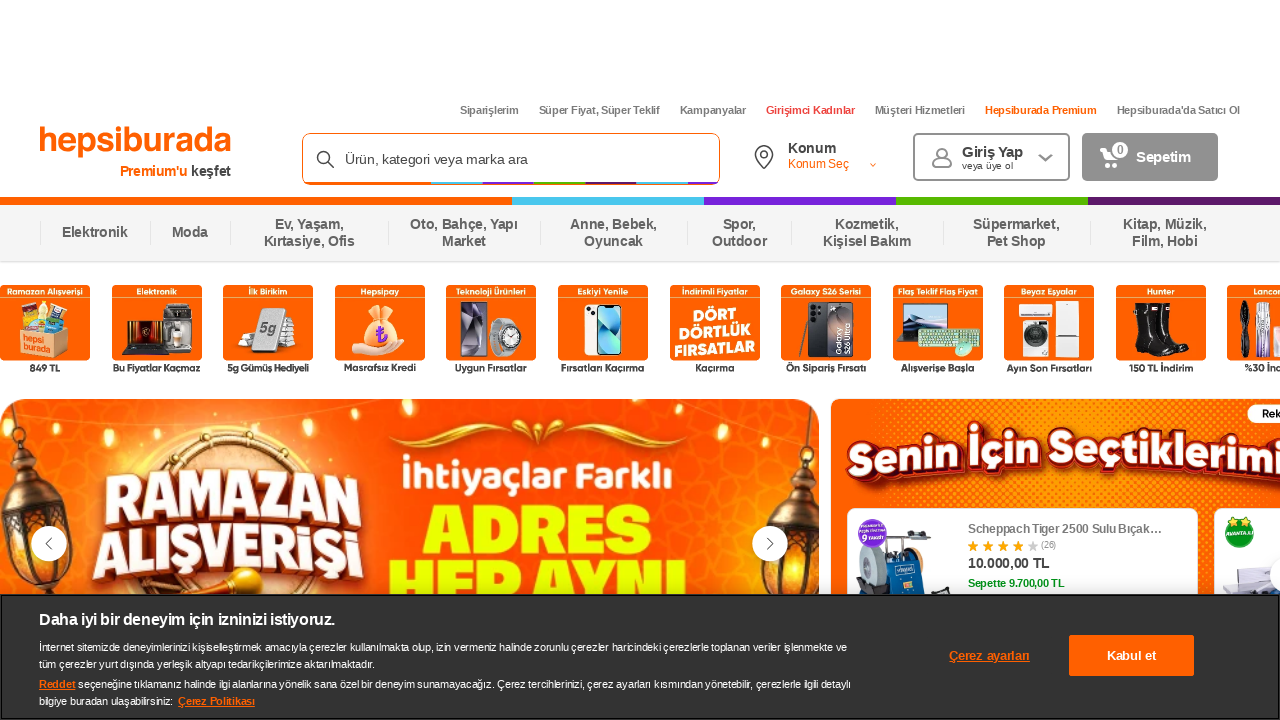